Tests file upload functionality on Filebin by locating the file input field and uploading a file

Starting URL: https://filebin.net

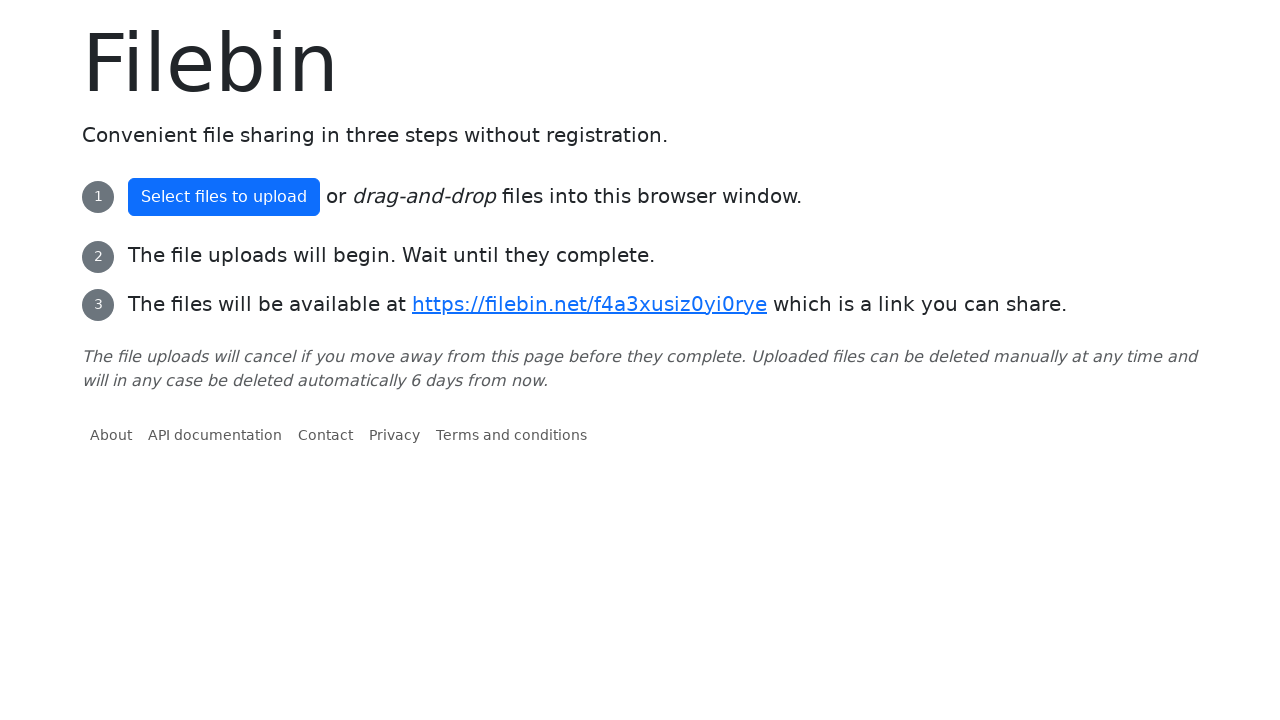

Navigated to Filebin home page
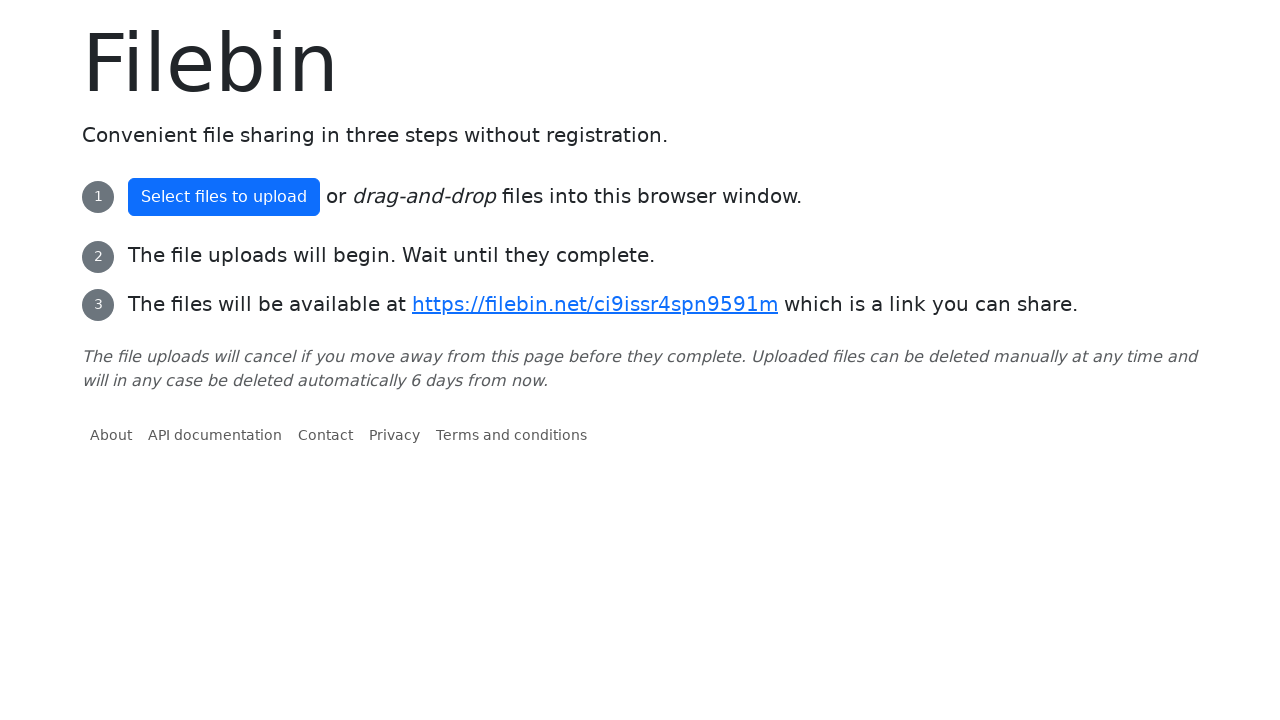

File input field #fileField became available
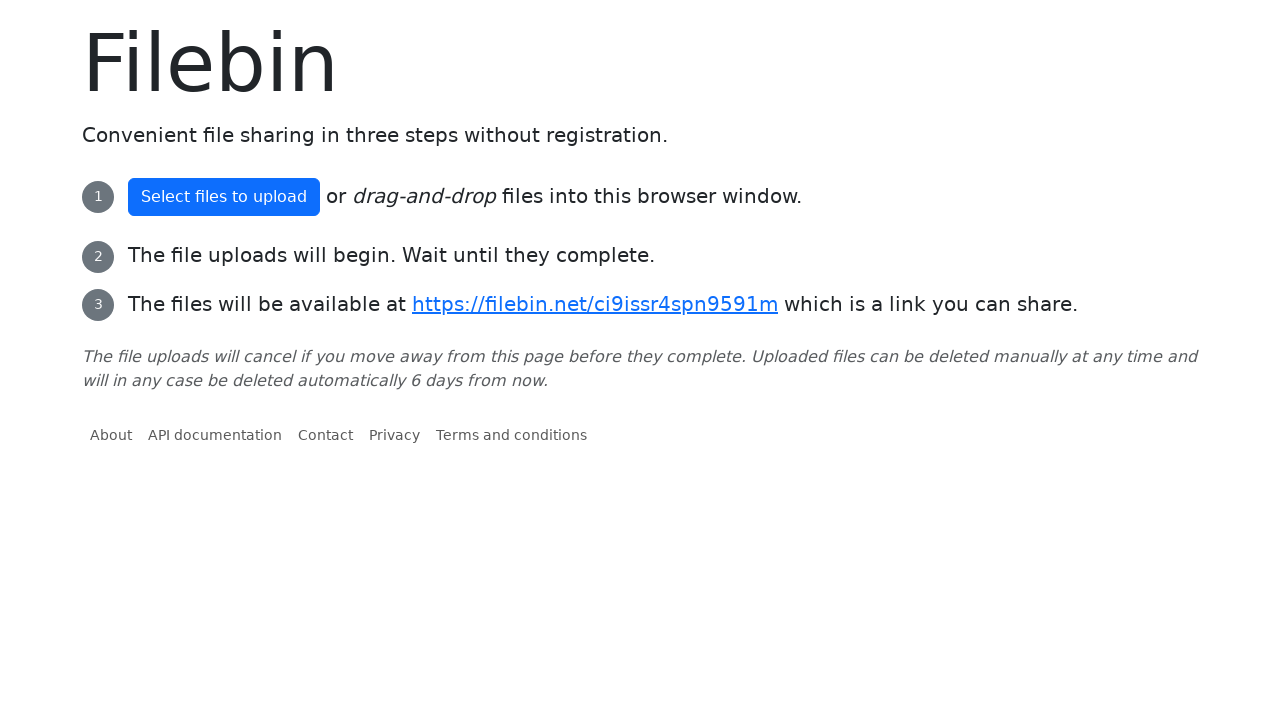

Uploaded test file 'test_upload.txt' to file input field
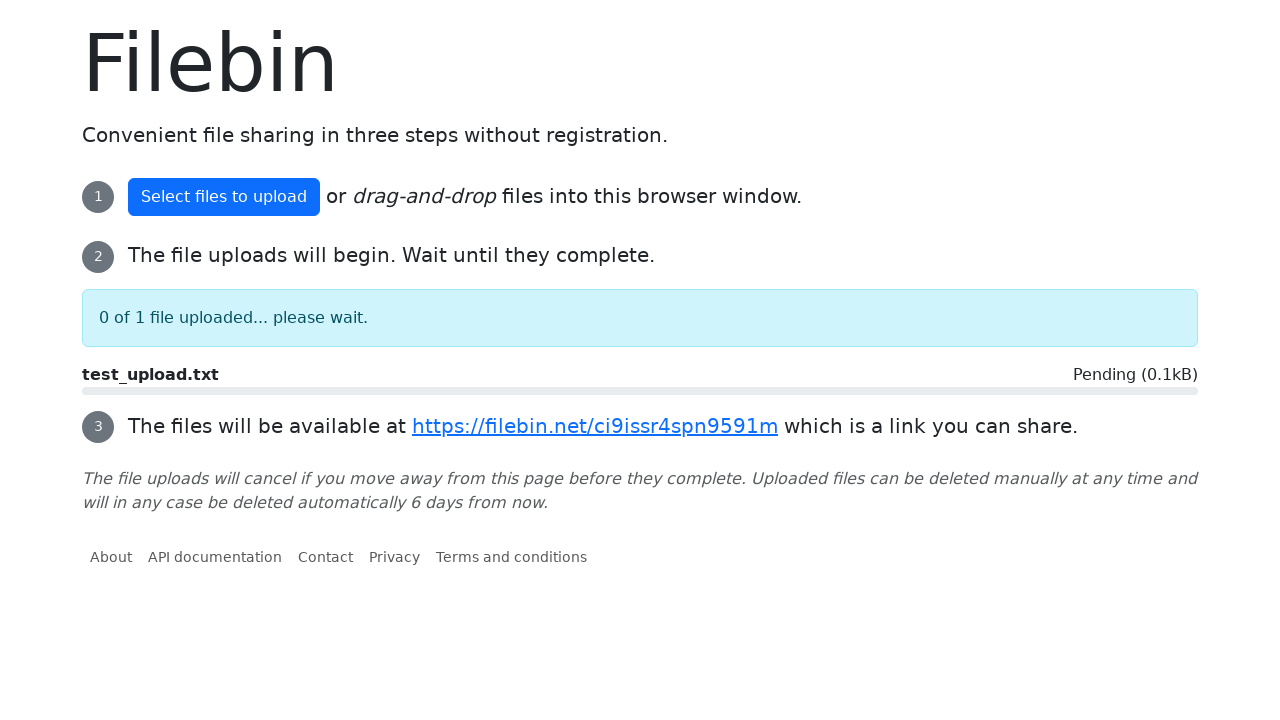

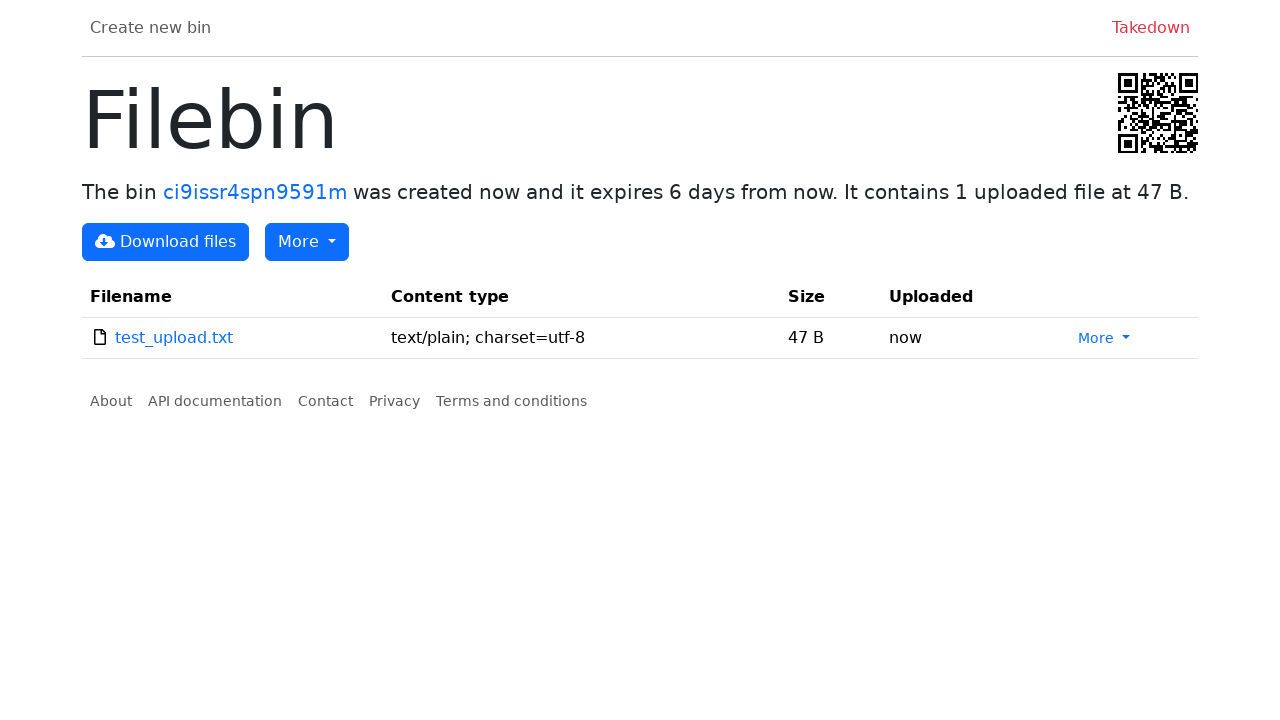